Tests table sorting functionality by clicking on a column header, verifying the sort order, and searching for a specific item's price while navigating through pagination

Starting URL: https://www.rahulshettyacademy.com/seleniumPractise/#/offers

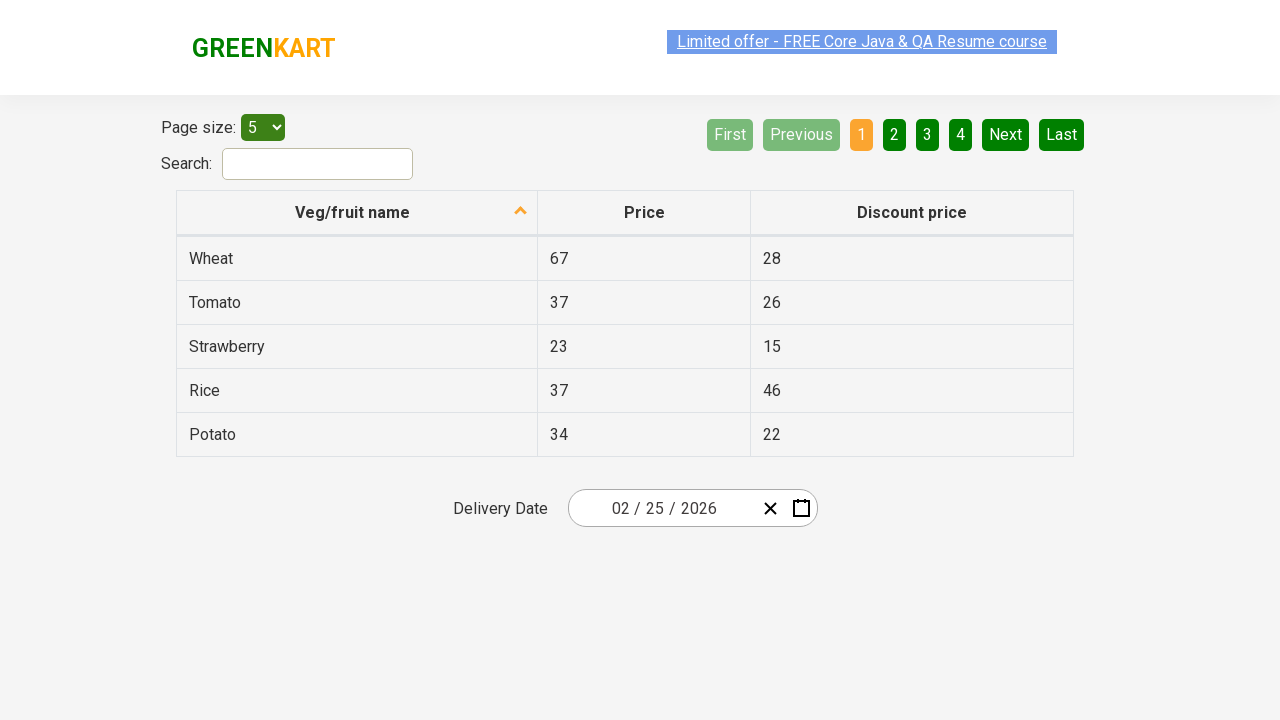

Clicked first column header to sort table at (357, 213) on xpath=//tr/th[1]
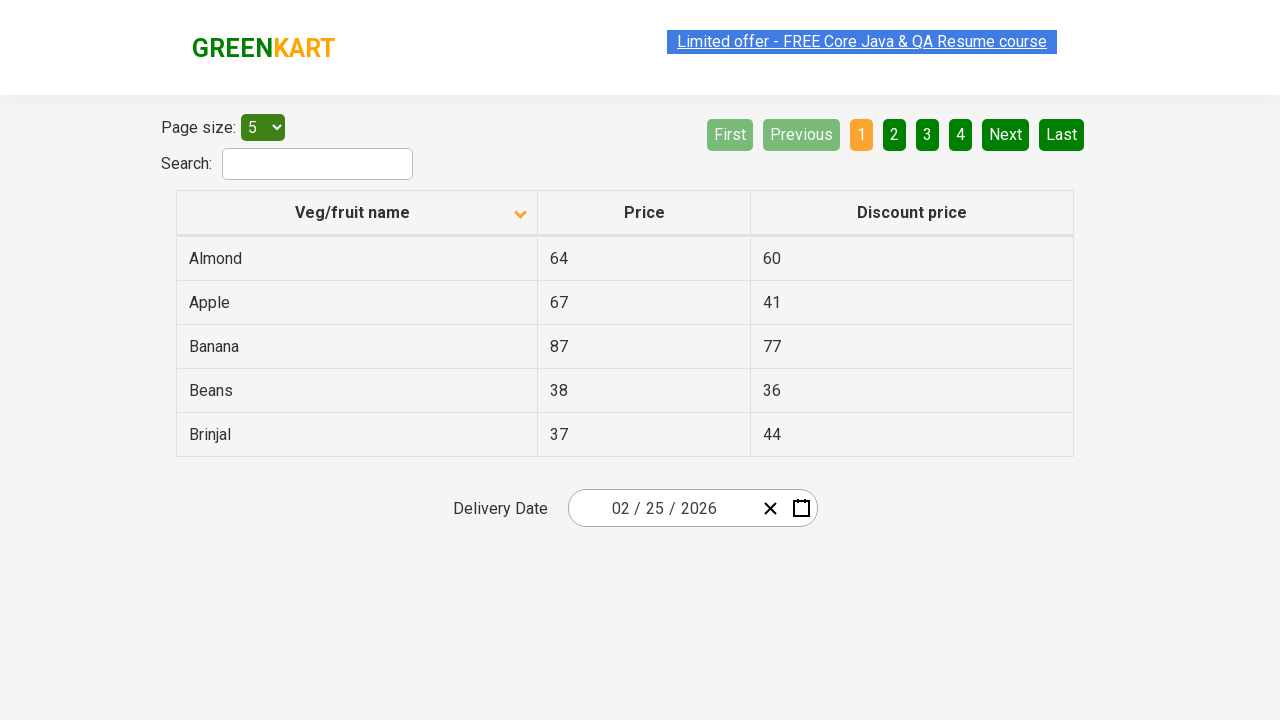

Retrieved all elements from first column
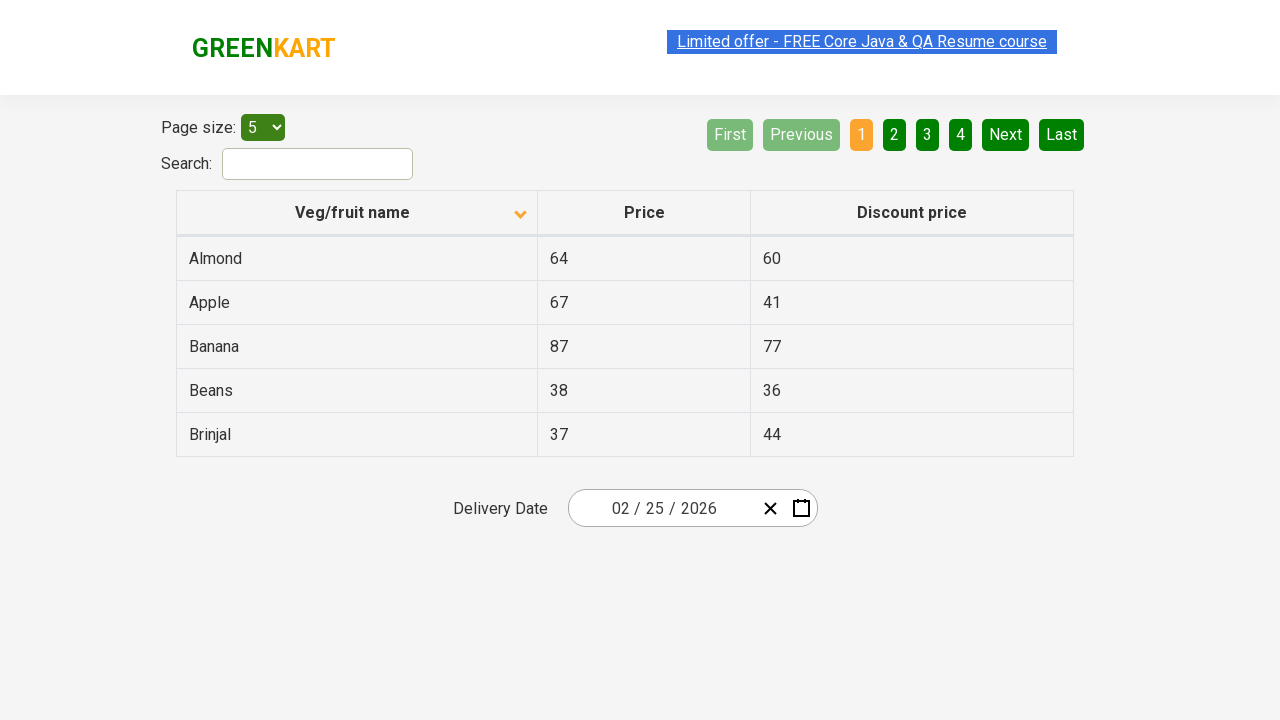

Extracted text content from all first column elements
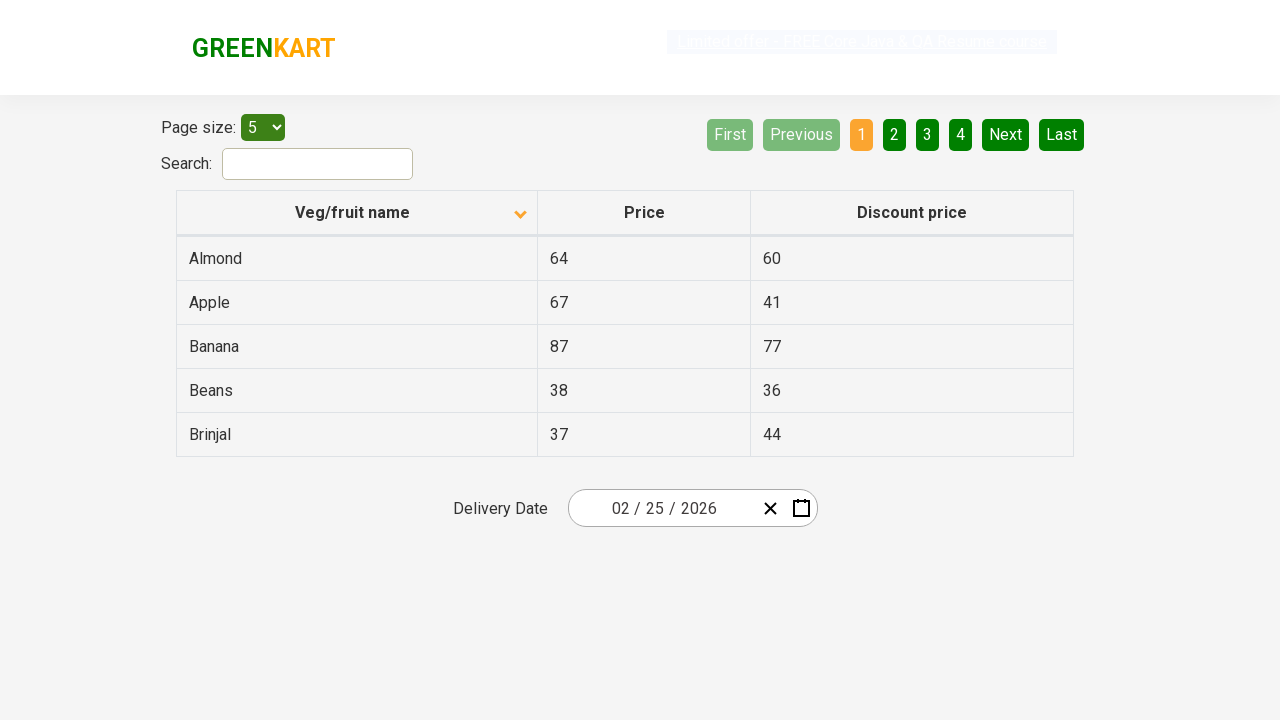

Verified table is sorted correctly in ascending order
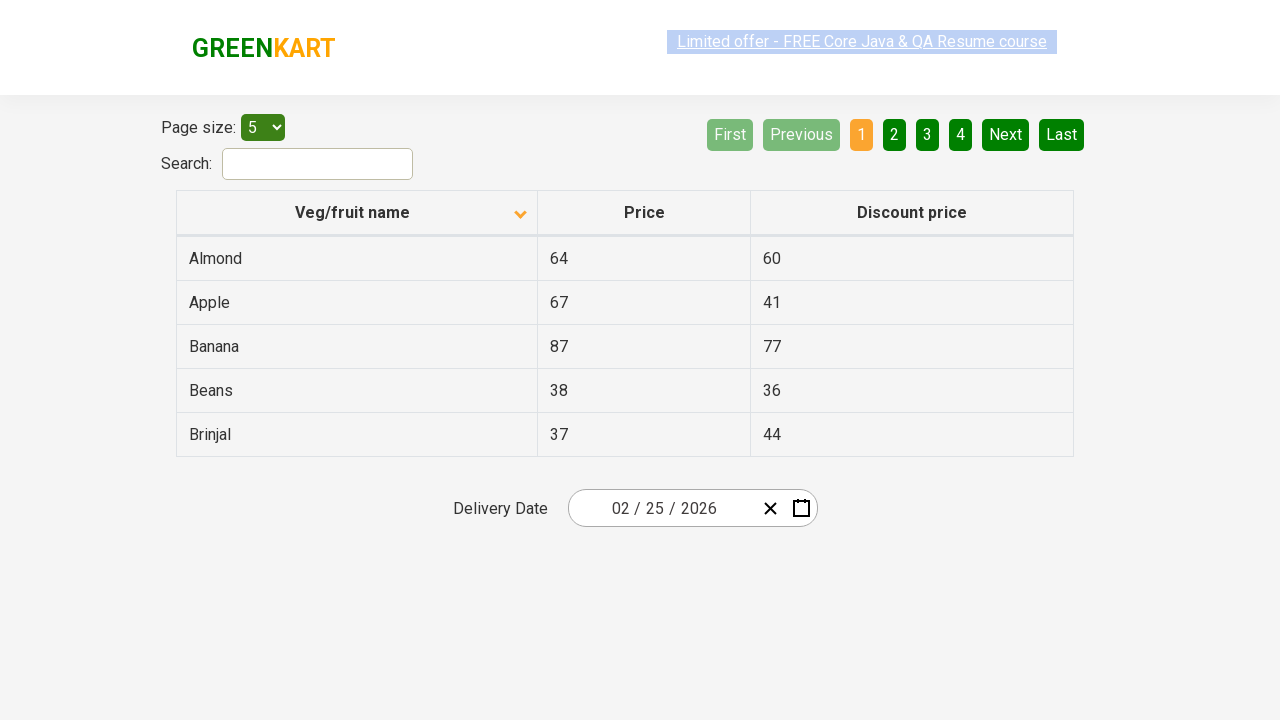

Retrieved rows from current page to search for 'Rice'
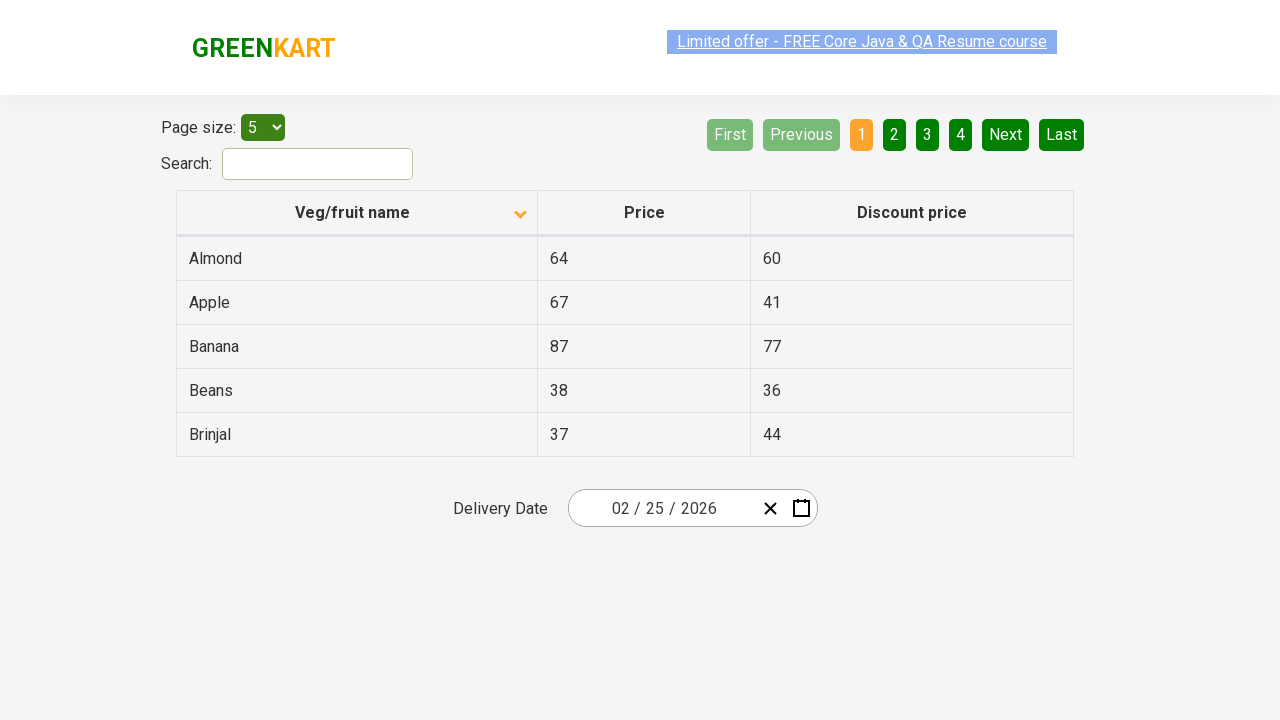

'Rice' not found on current page, navigated to next page at (1006, 134) on [aria-label='Next']
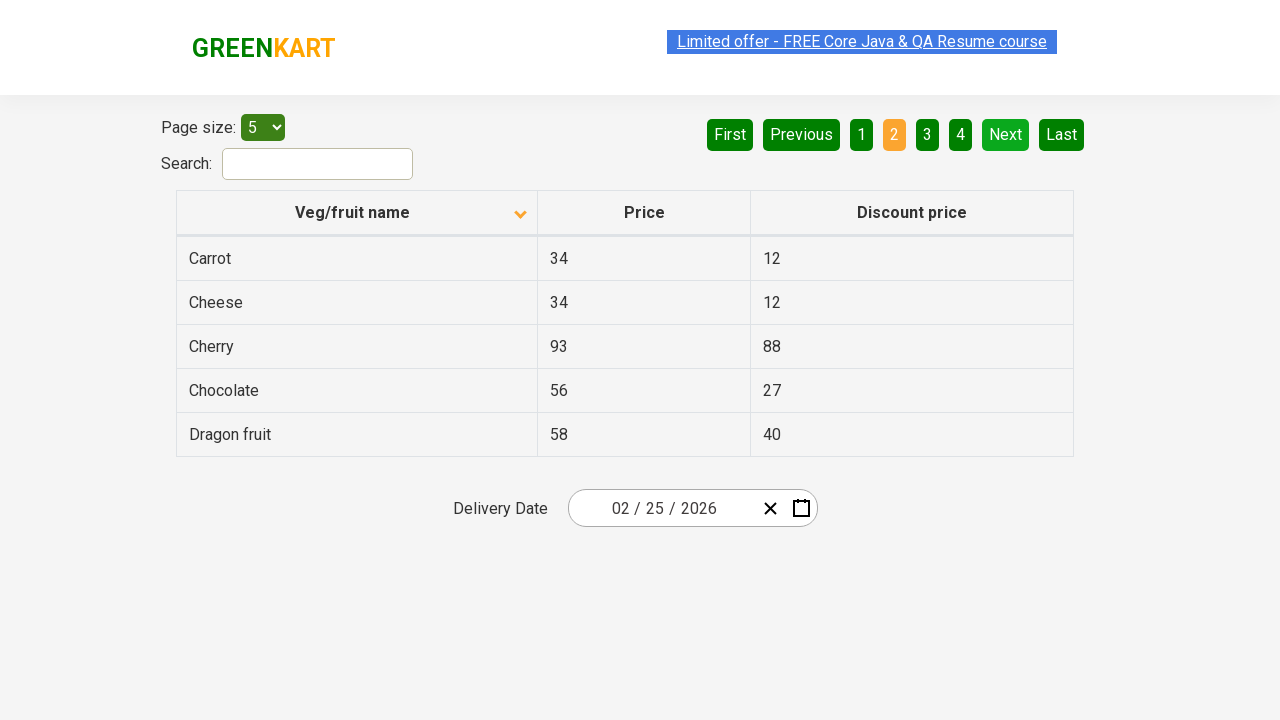

Retrieved rows from current page to search for 'Rice'
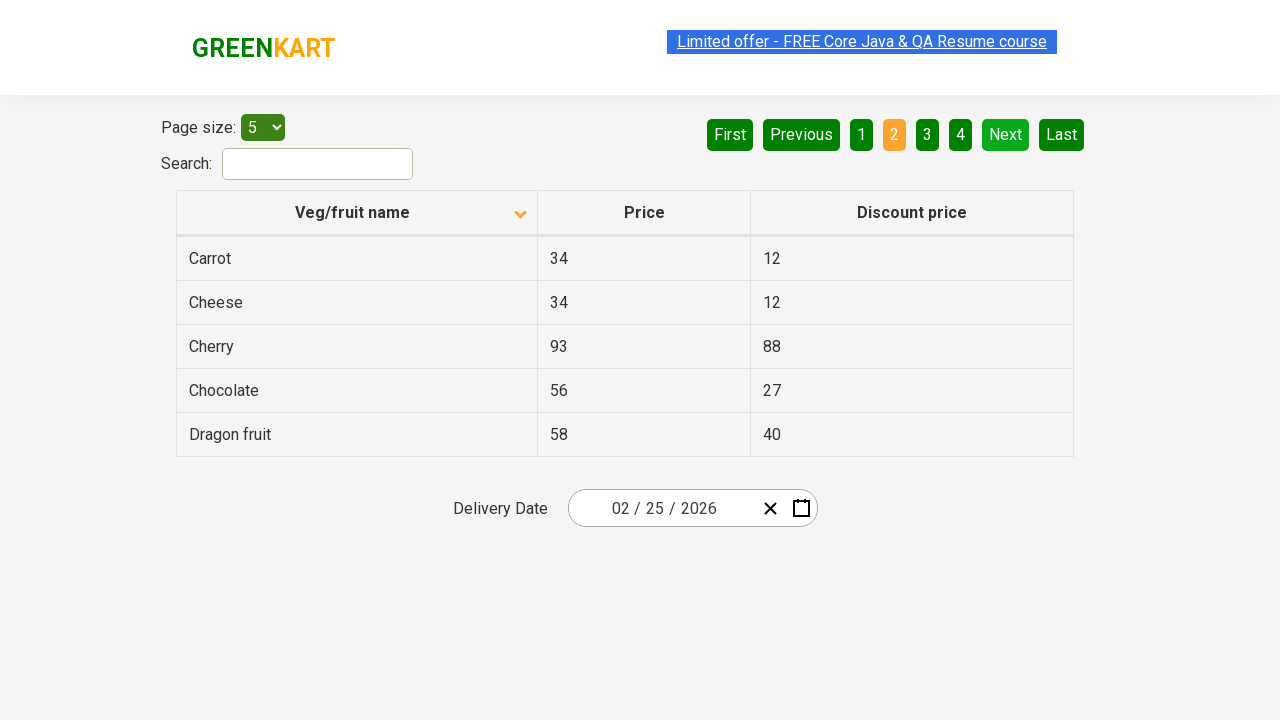

'Rice' not found on current page, navigated to next page at (1006, 134) on [aria-label='Next']
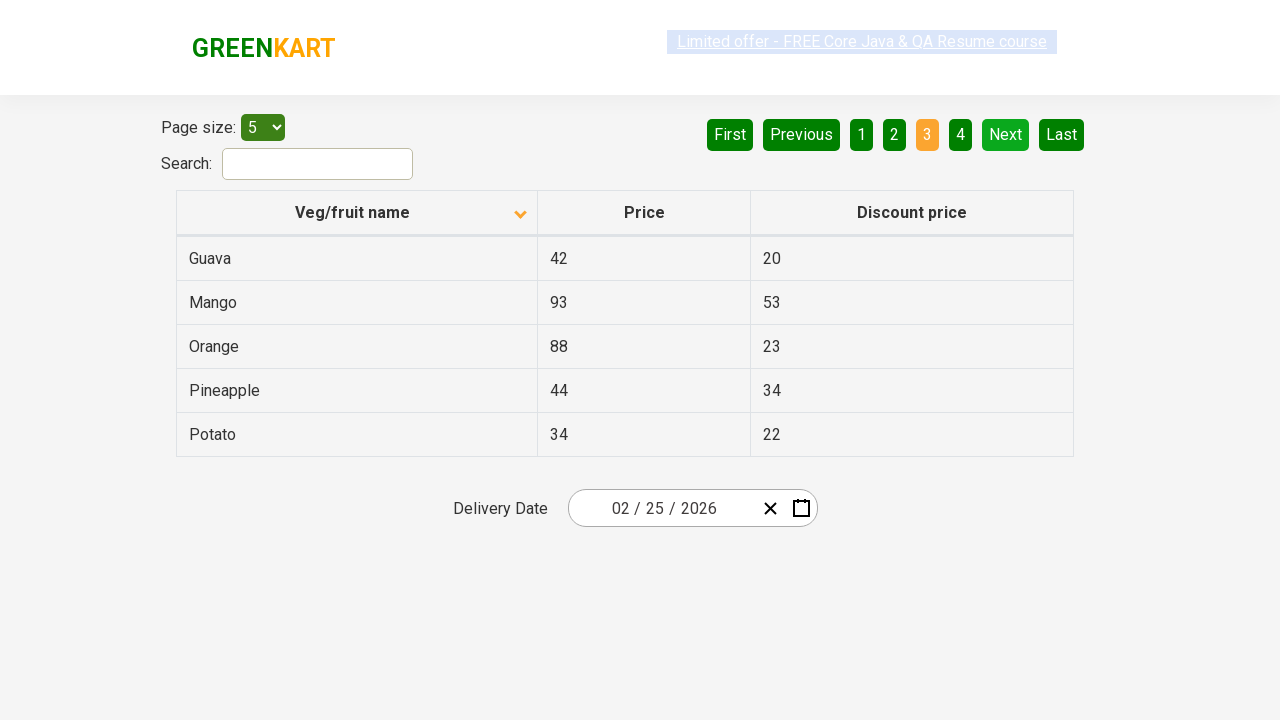

Retrieved rows from current page to search for 'Rice'
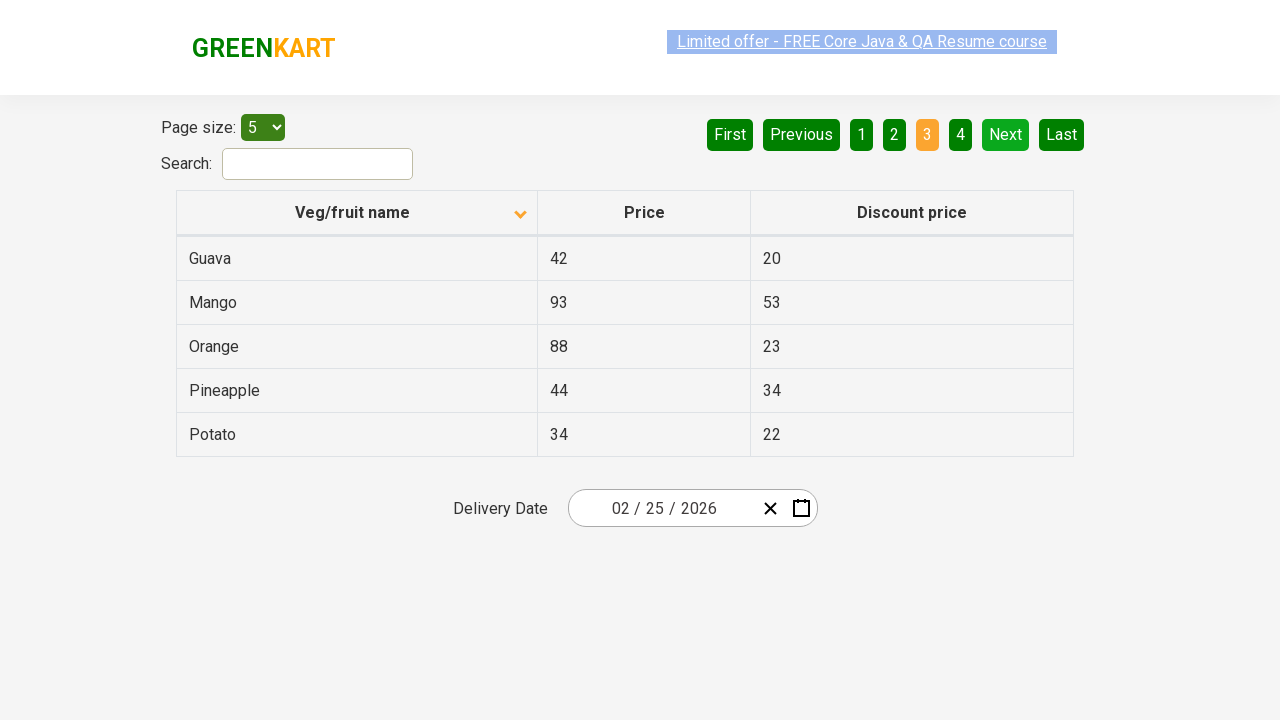

'Rice' not found on current page, navigated to next page at (1006, 134) on [aria-label='Next']
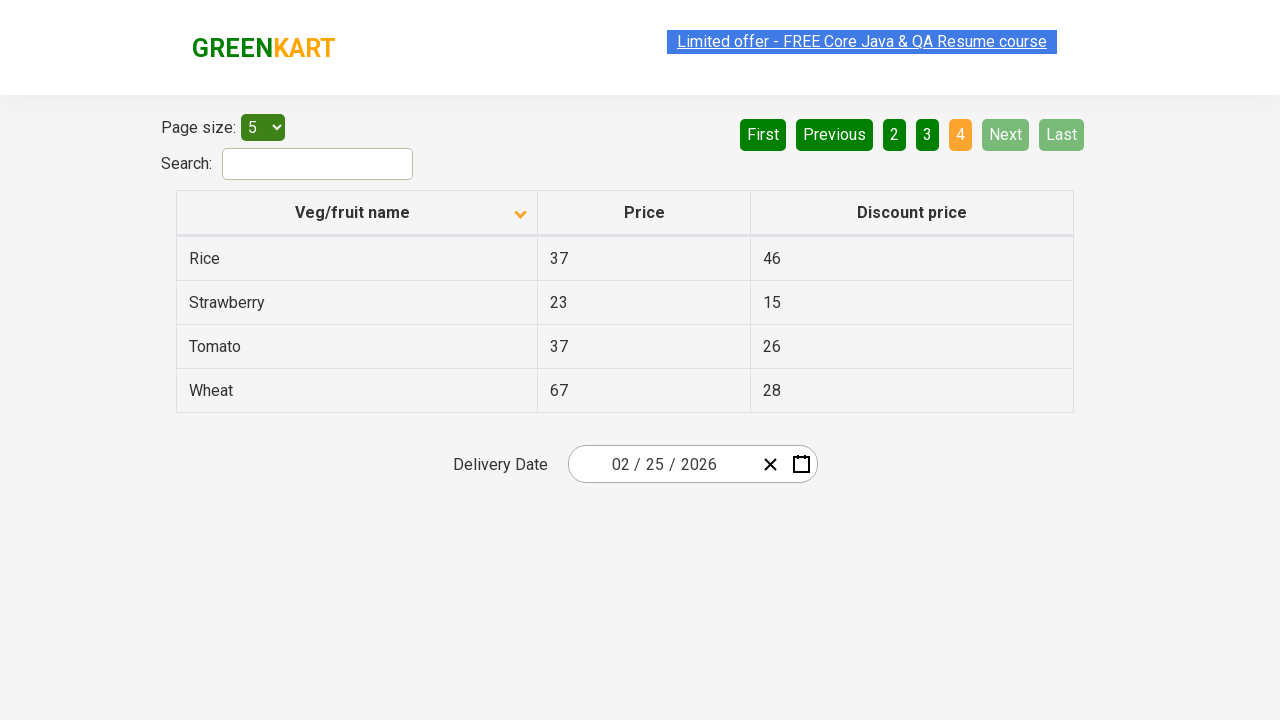

Retrieved rows from current page to search for 'Rice'
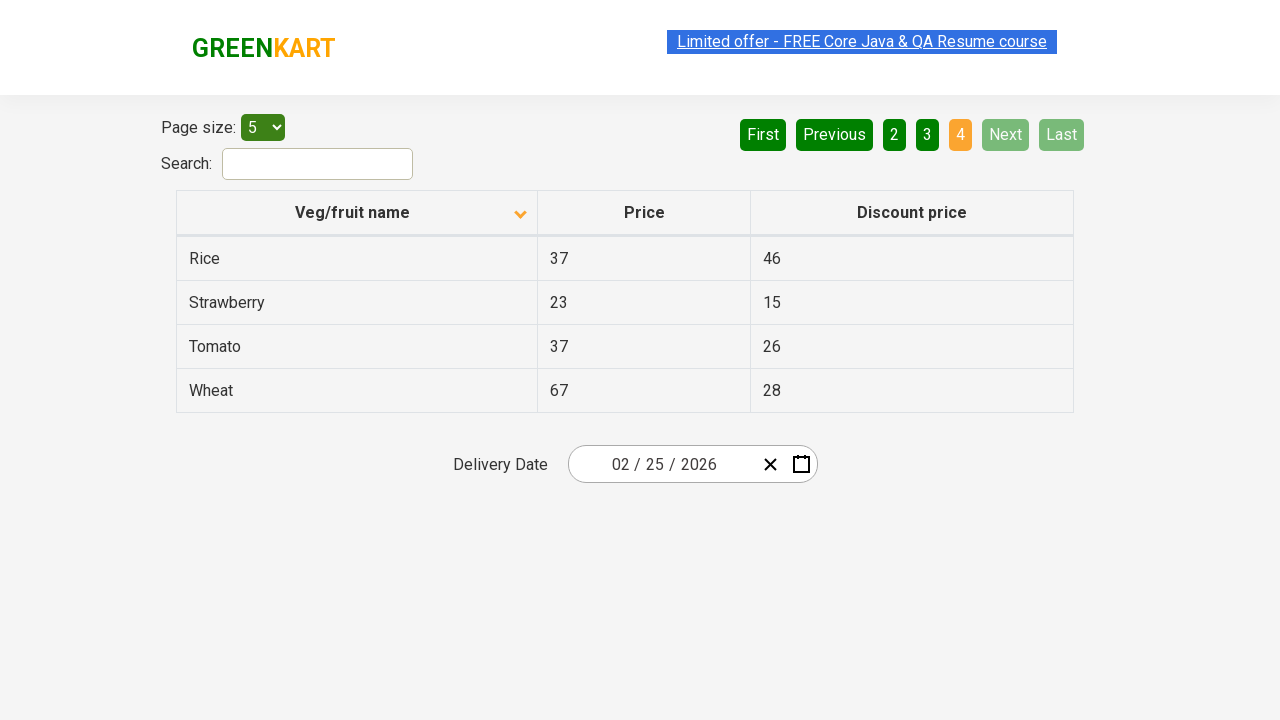

Found 'Rice' in table with price: 37
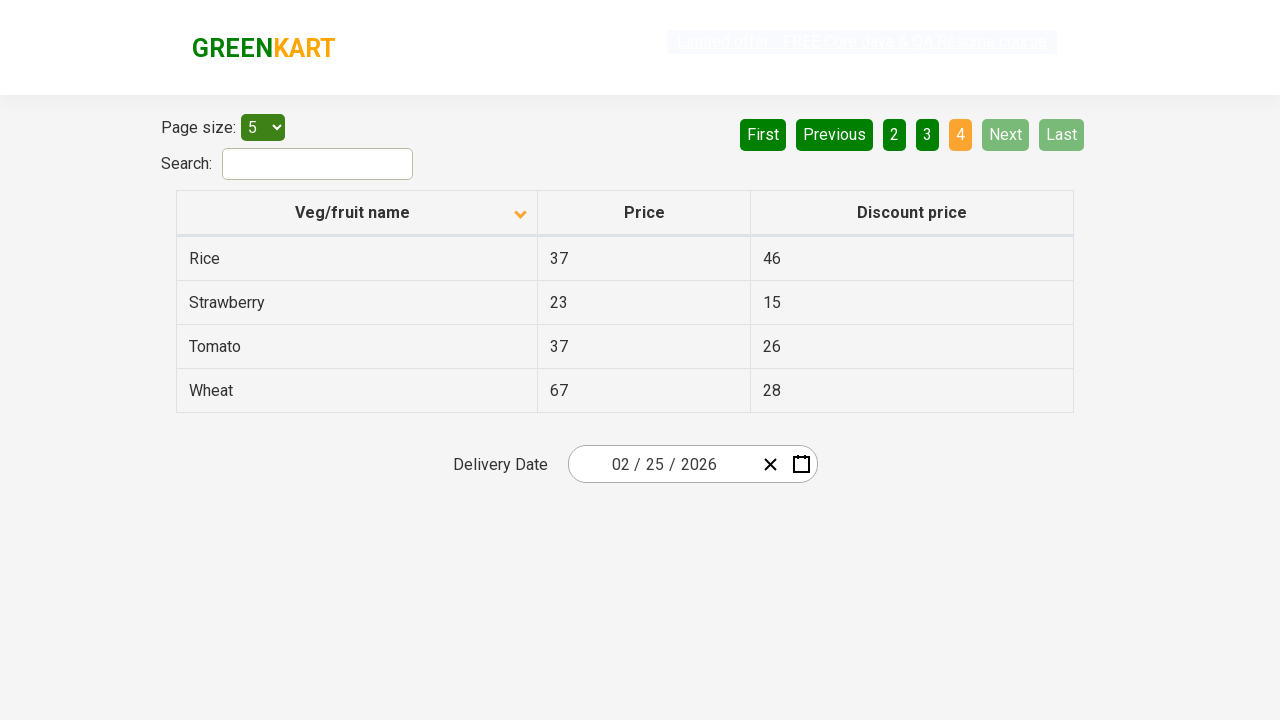

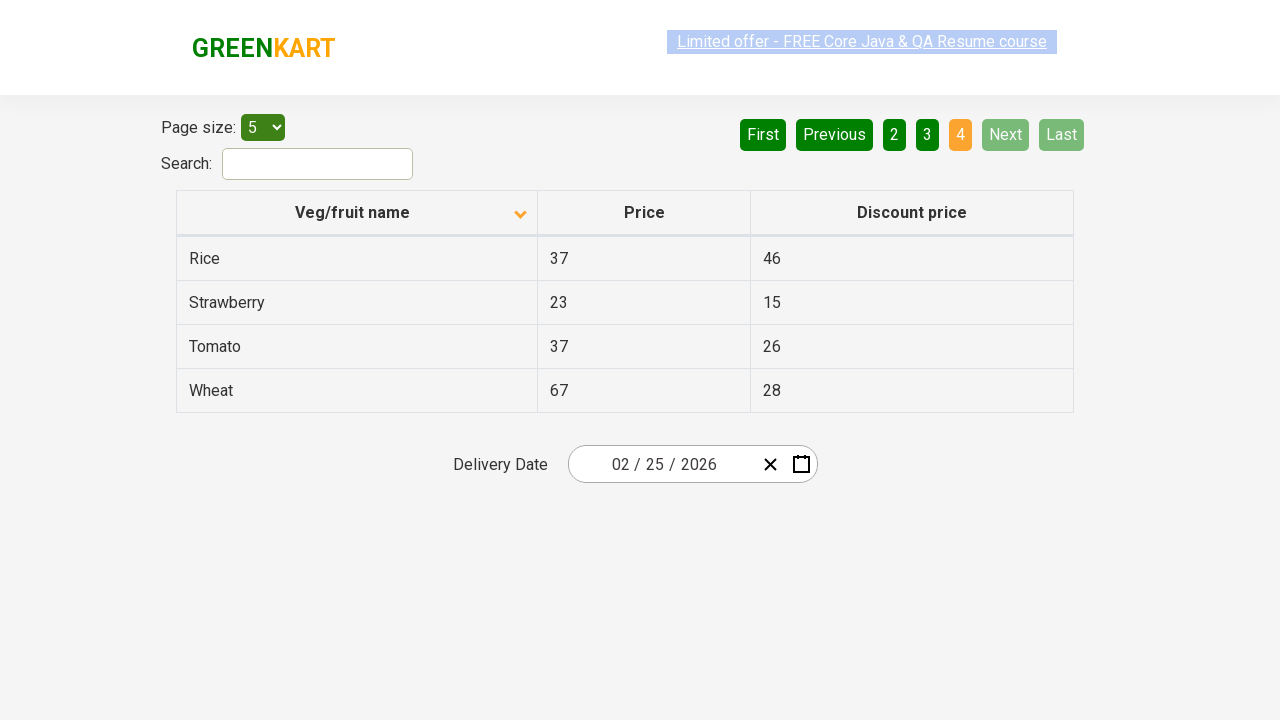